Tests number input field functionality by entering values, clearing the field, and entering new values

Starting URL: http://the-internet.herokuapp.com/inputs

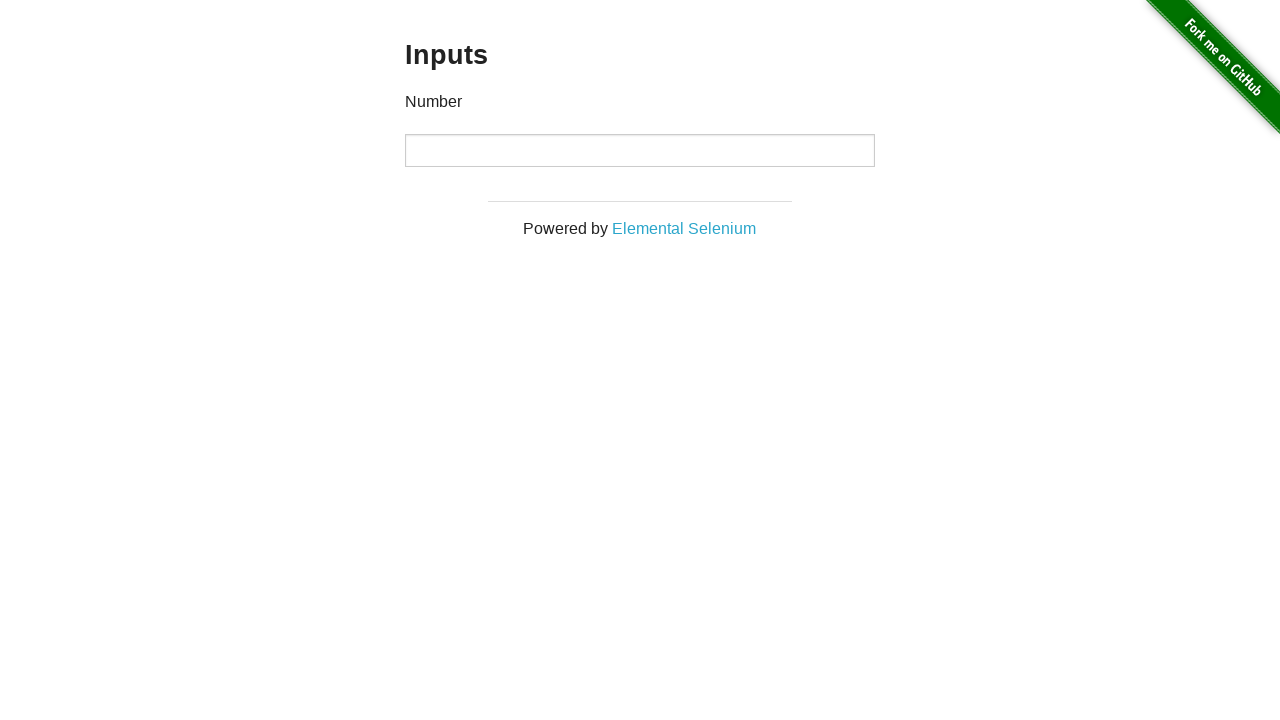

Located number input field
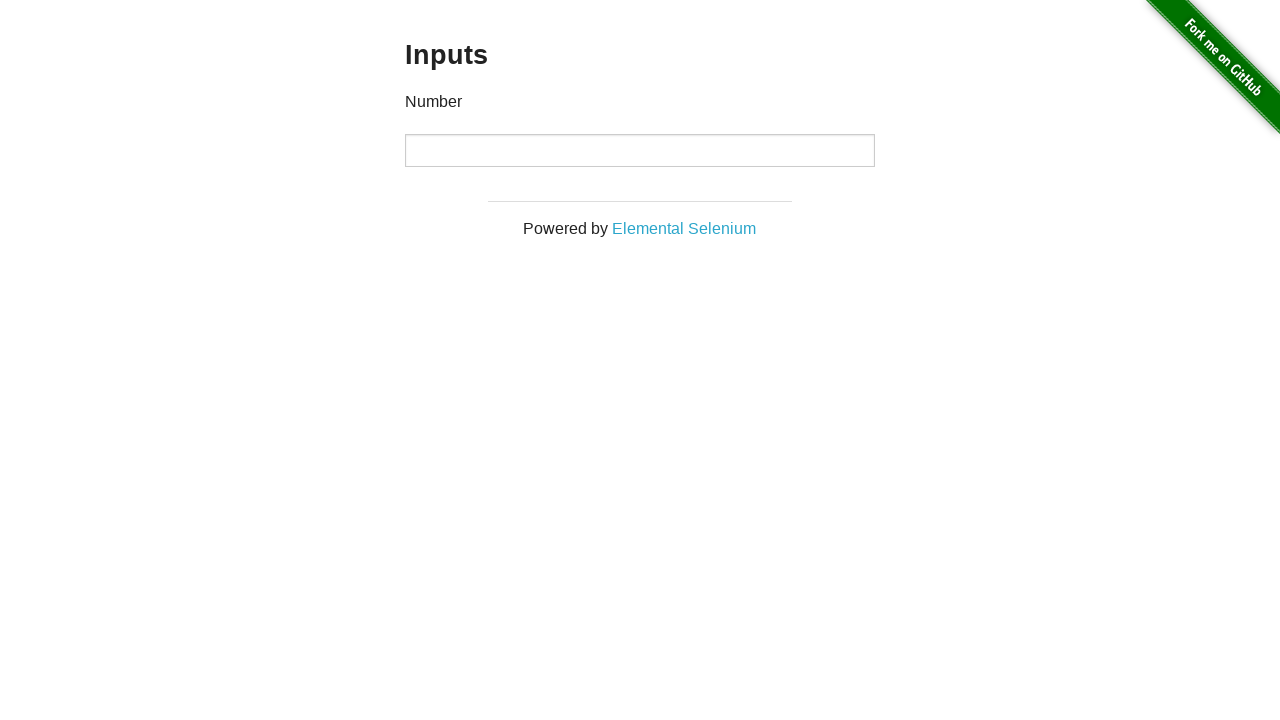

Entered first value '1000' into number input field on input
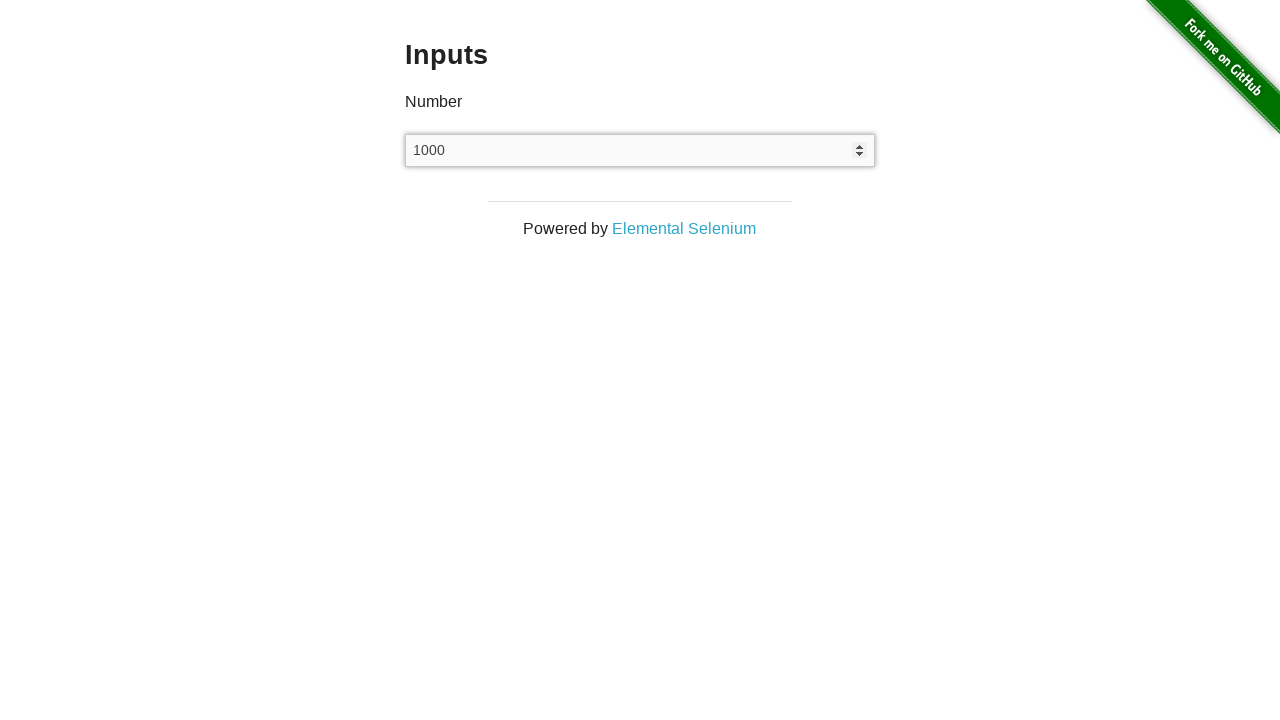

Cleared the number input field on input
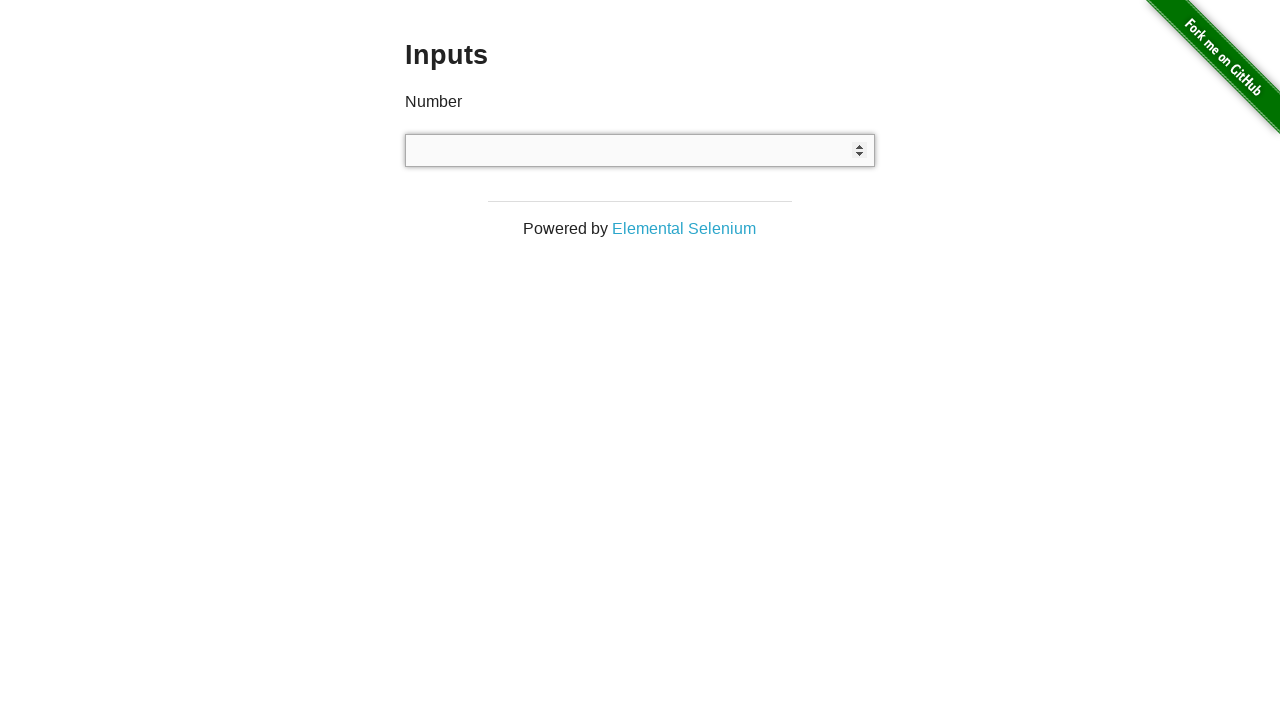

Entered second value '999' into number input field on input
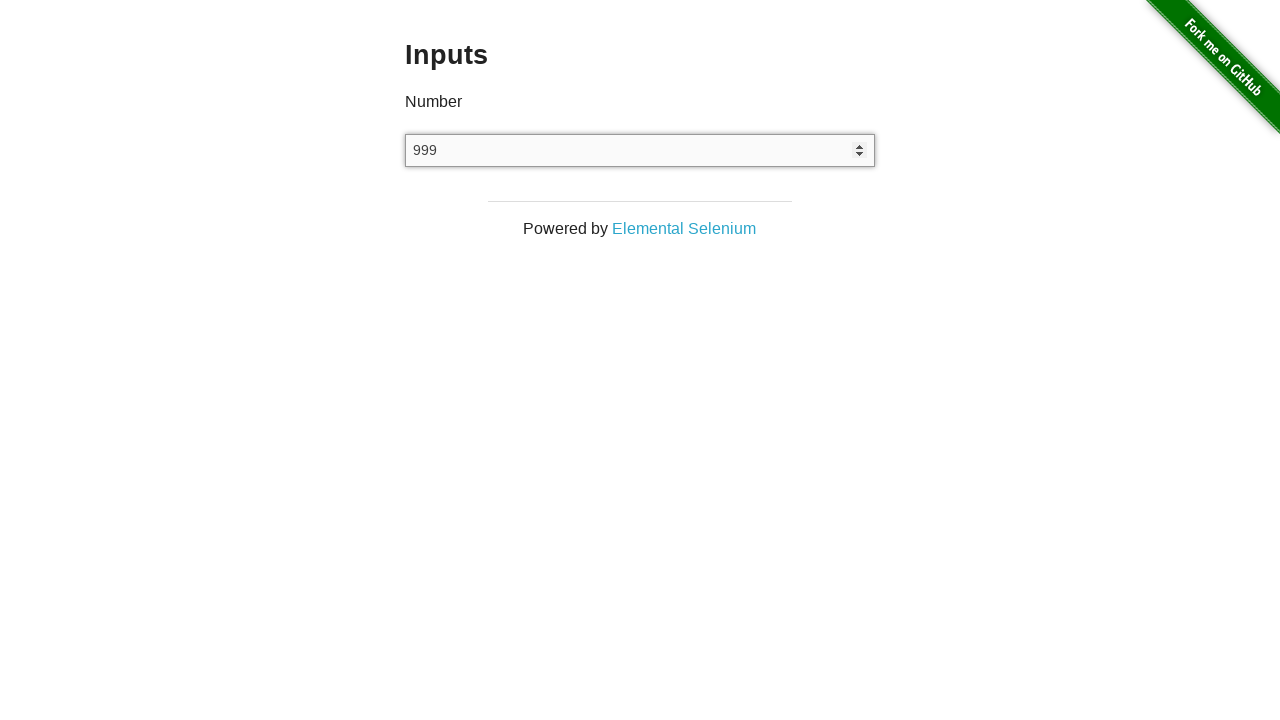

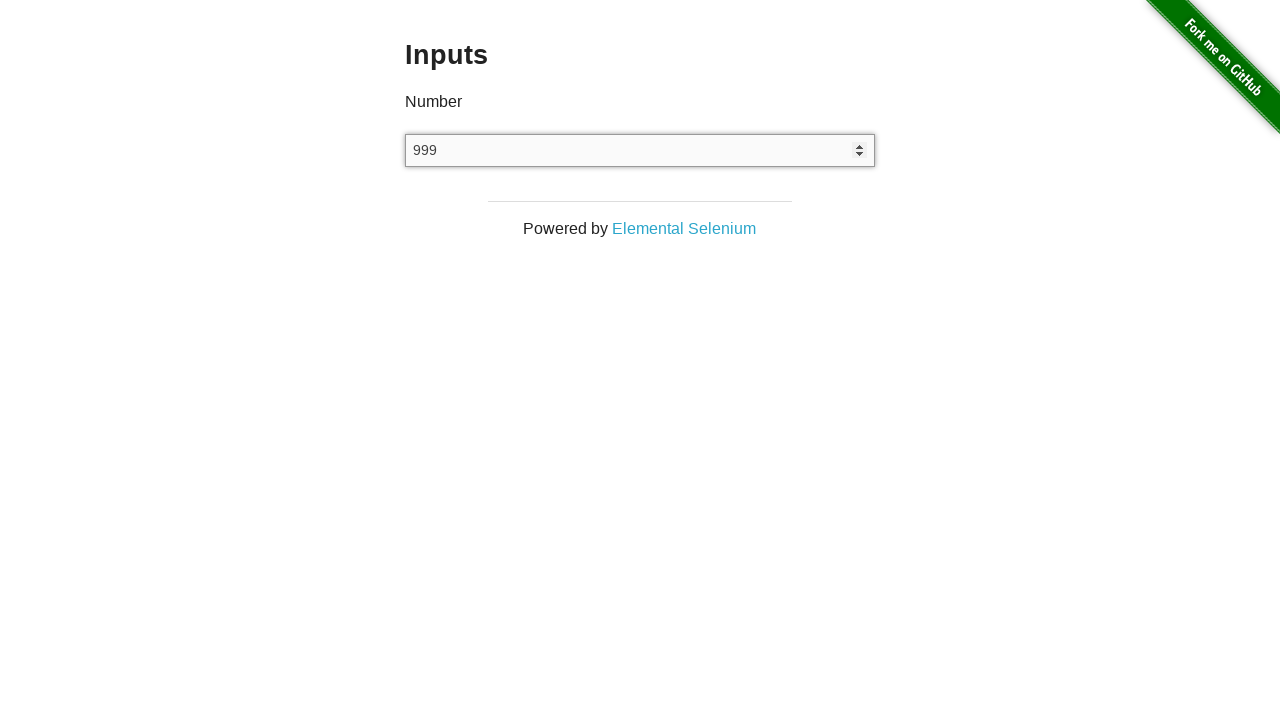